Tests file upload functionality by selecting a file and submitting the upload form on the-internet.herokuapp.com

Starting URL: https://the-internet.herokuapp.com/upload

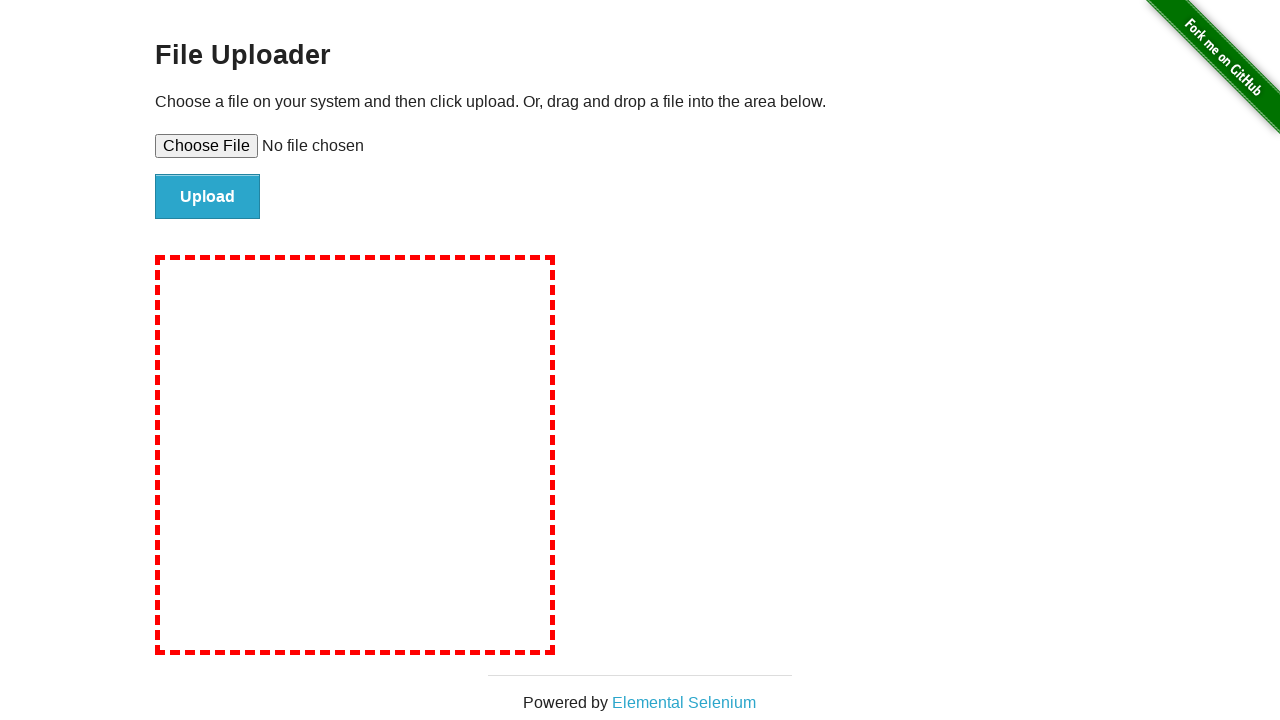

Created temporary directory for test file
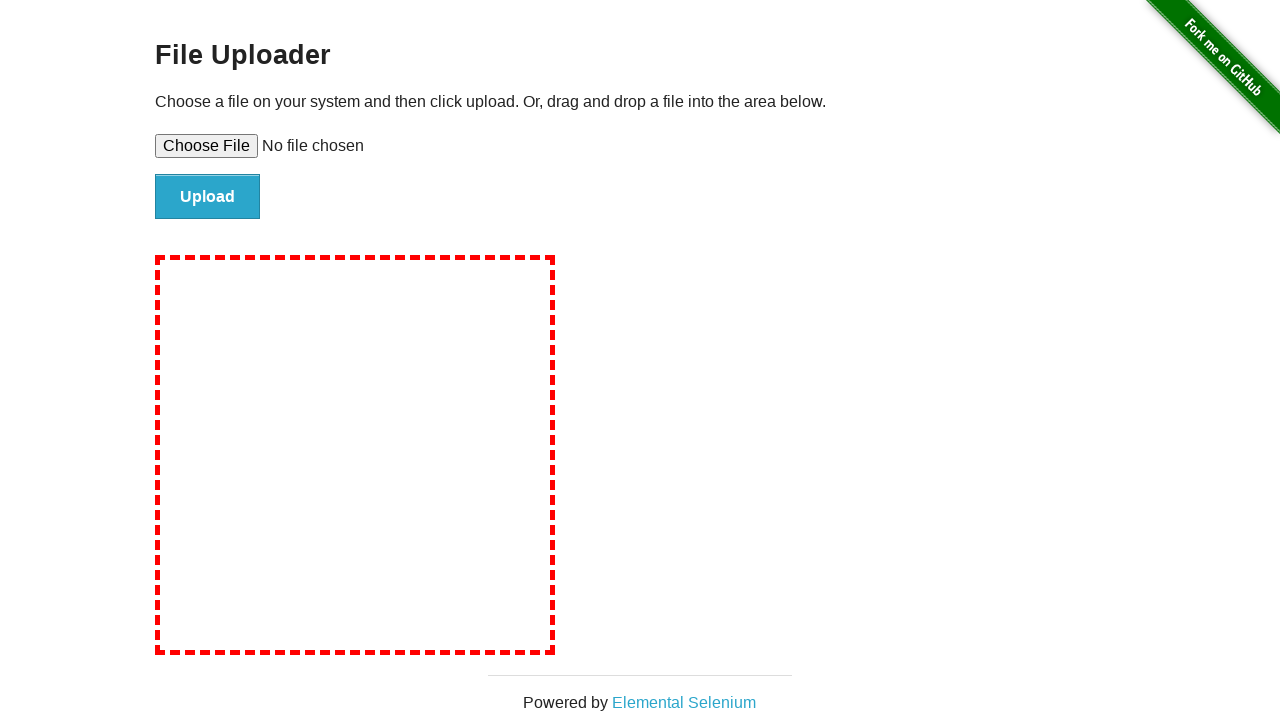

Created temporary test image file (test-image.jpg)
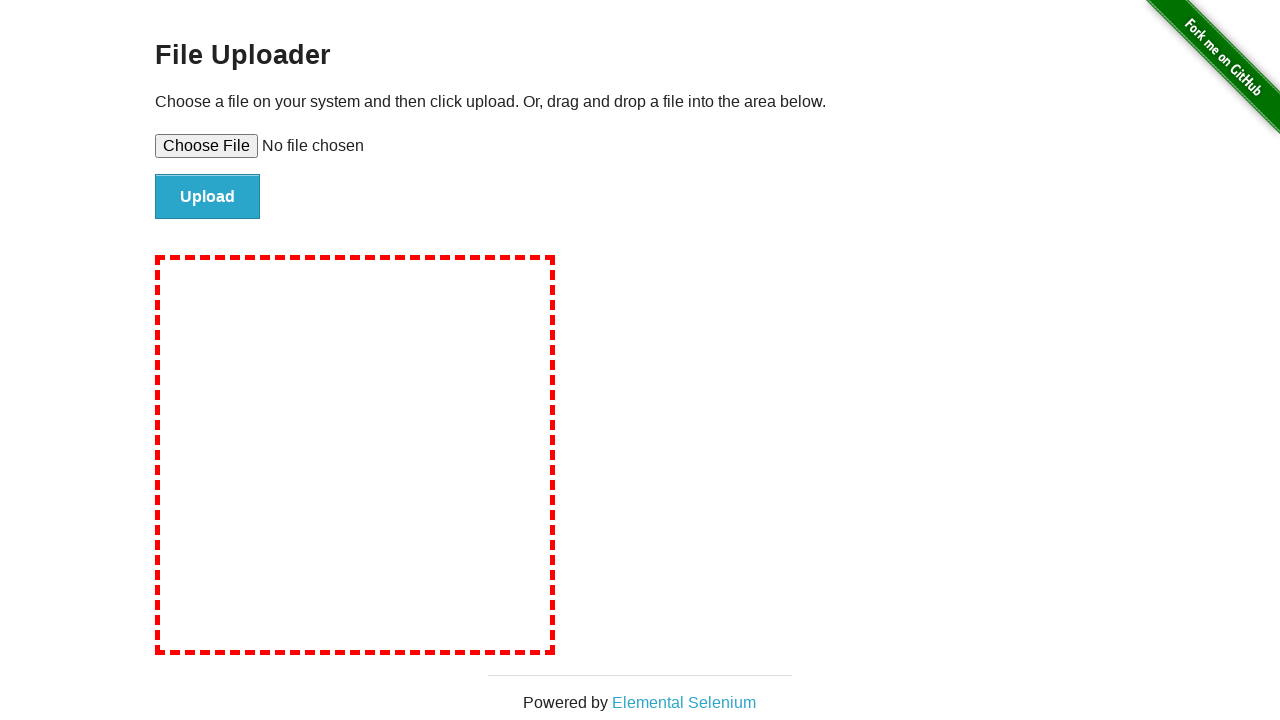

Selected test image file in file input field
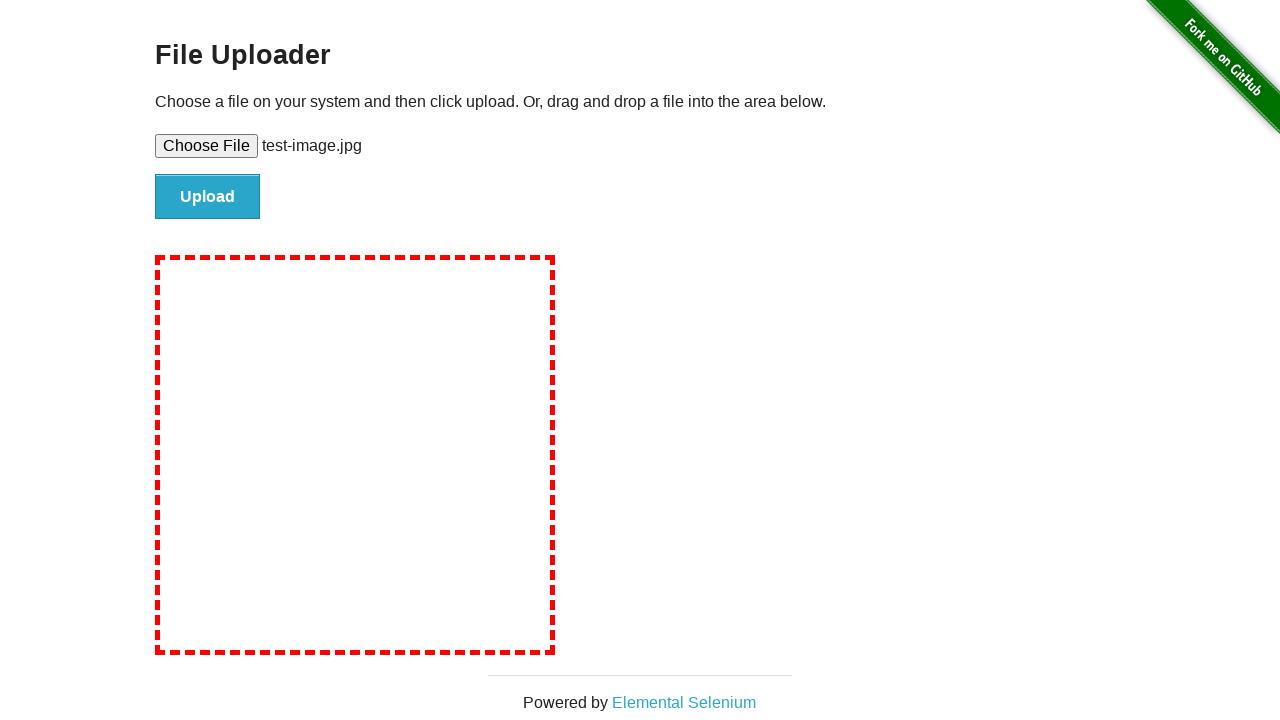

Clicked submit button to upload file at (208, 197) on #file-submit
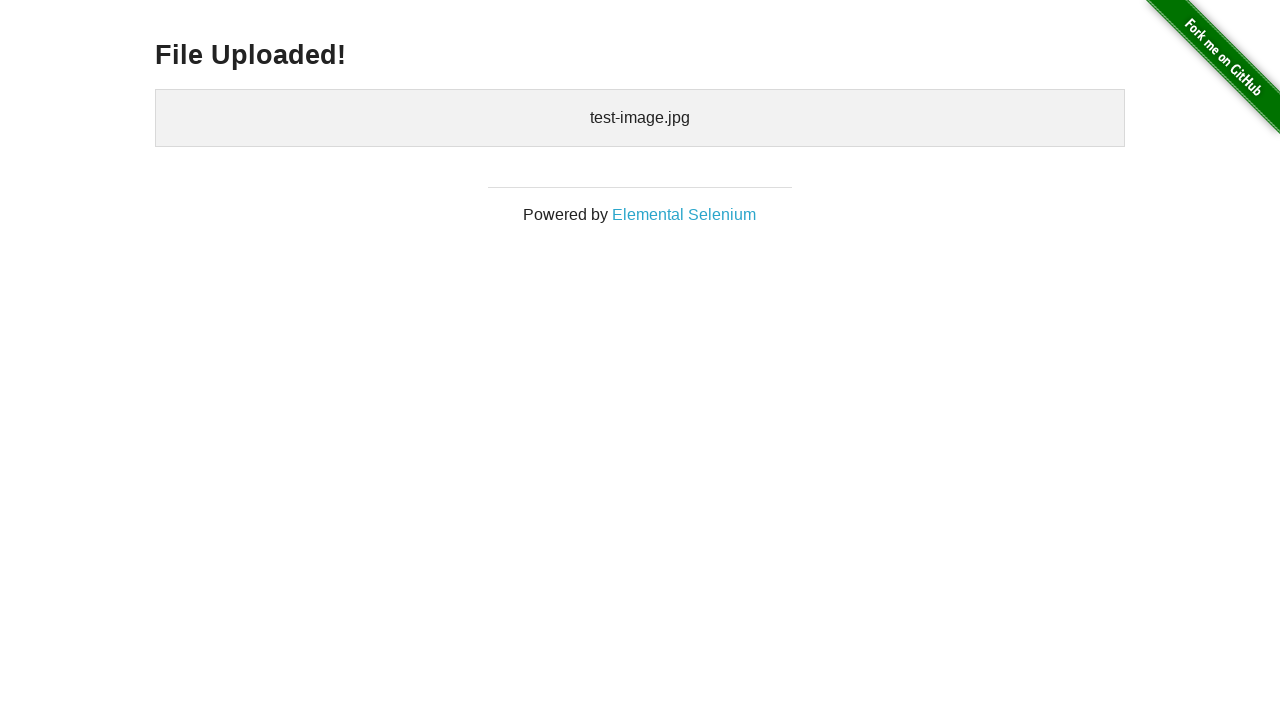

Upload confirmation displayed - file successfully uploaded
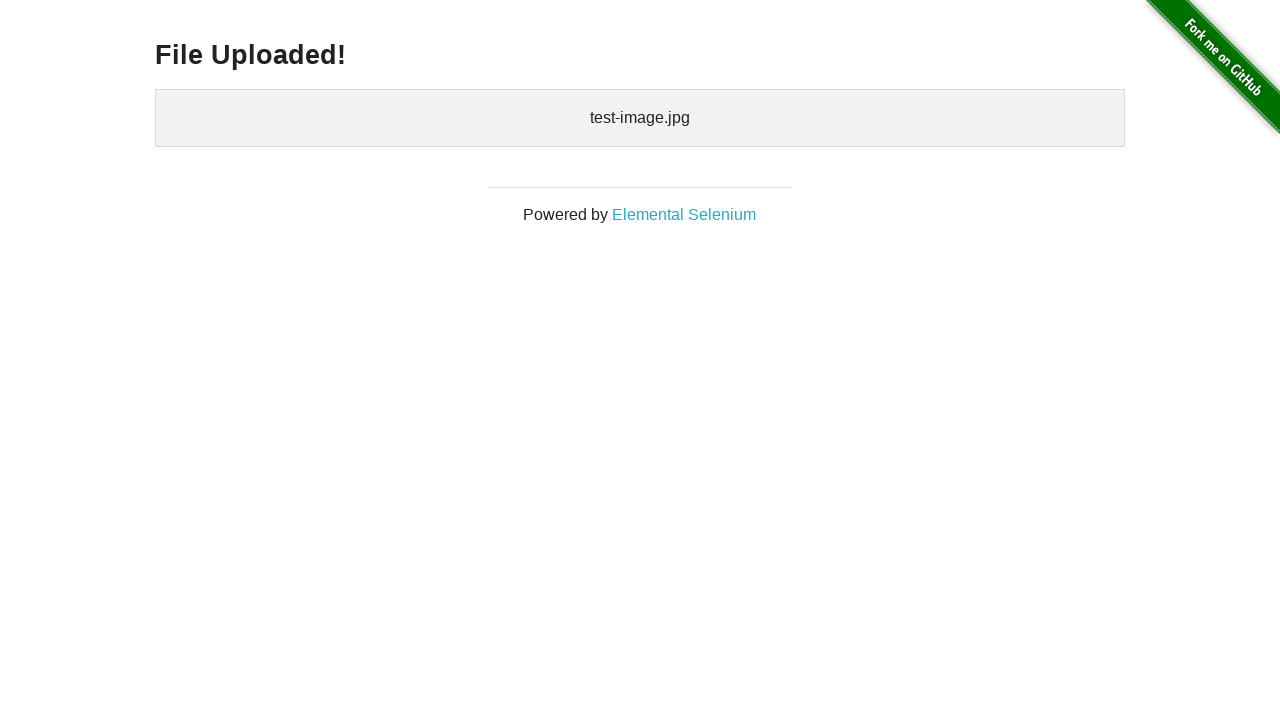

Removed temporary test image file
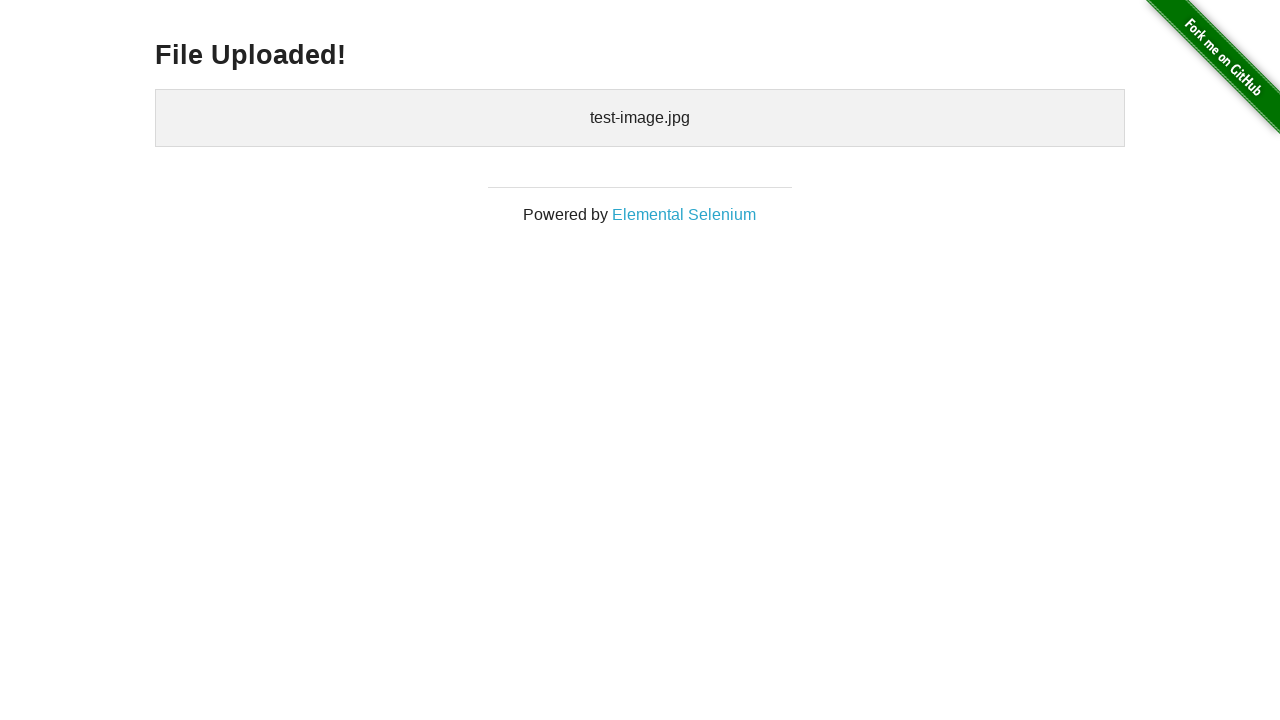

Removed temporary directory
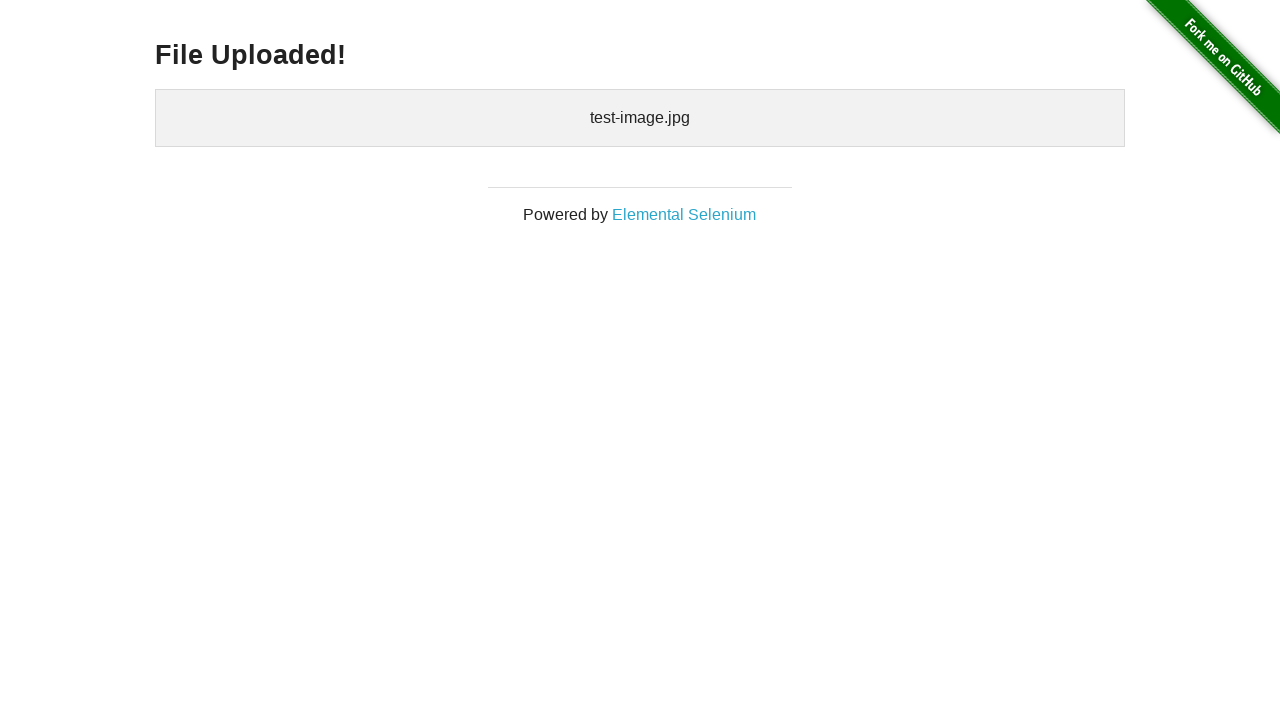

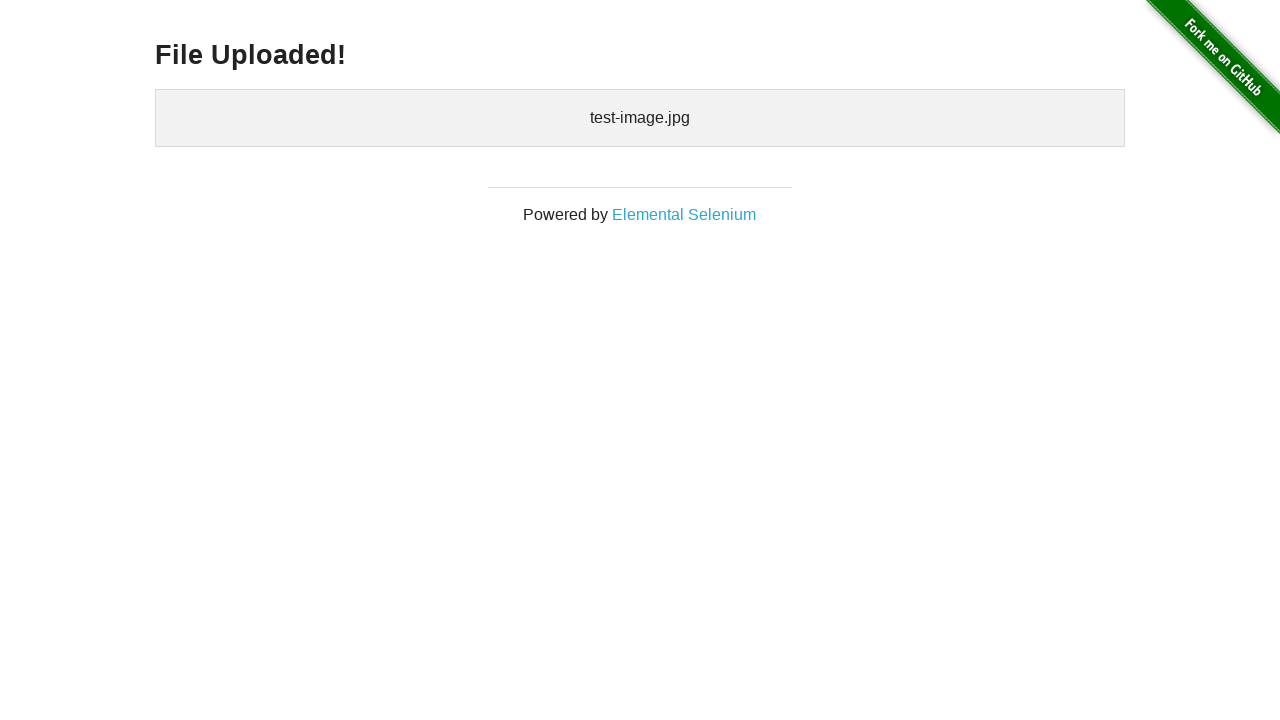